Navigates to the VCTC Pune website and clicks on the Courses link after waiting for it to be visible

Starting URL: https://vctcpune.com/

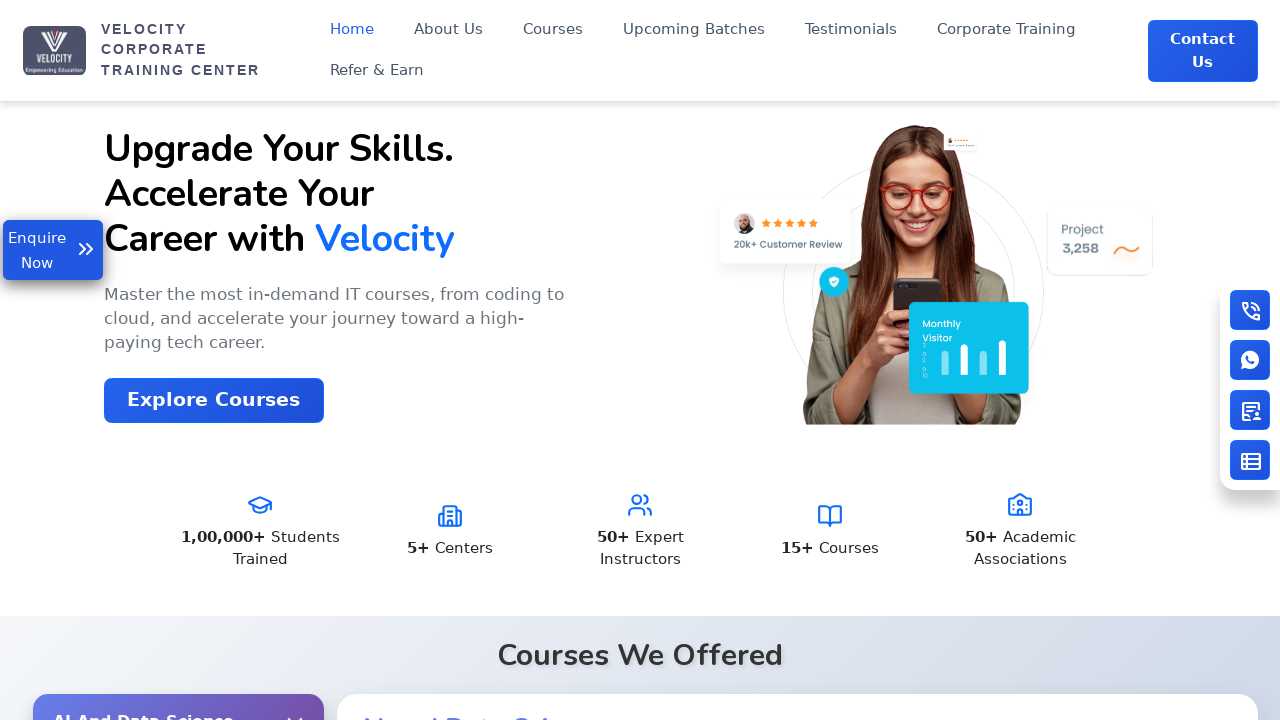

Navigated to VCTC Pune website
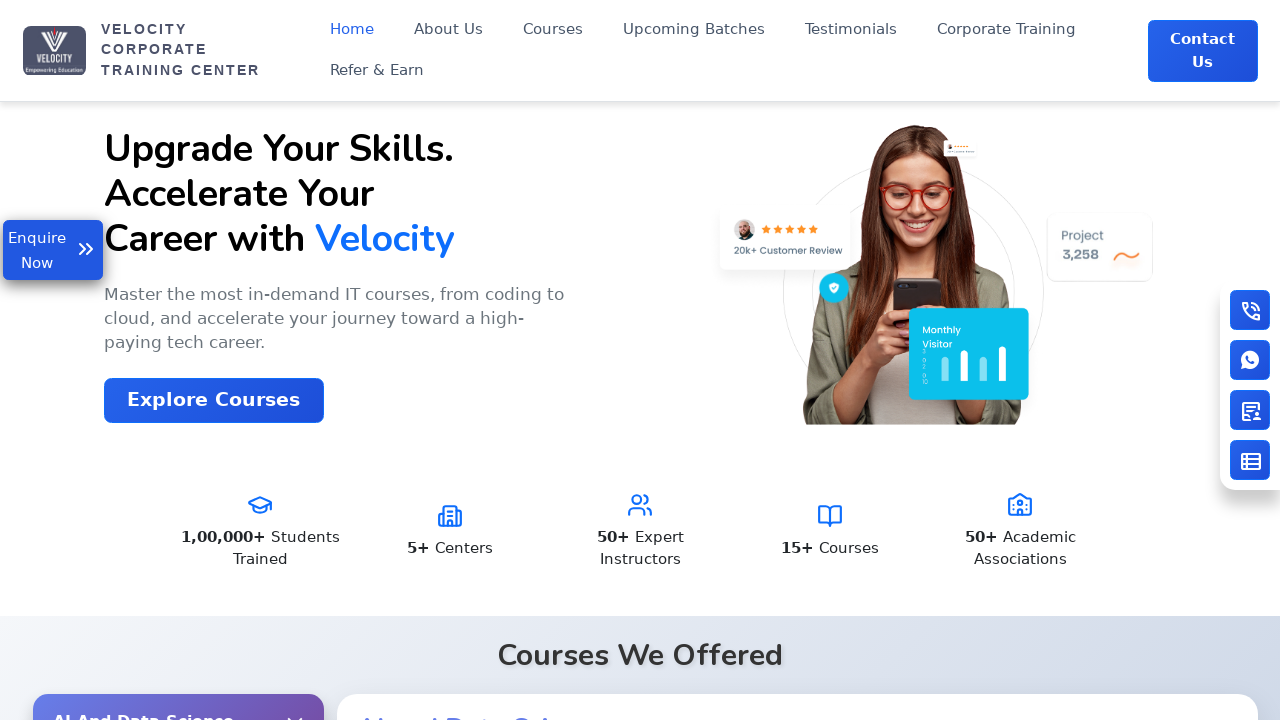

Waited for Courses link to become visible
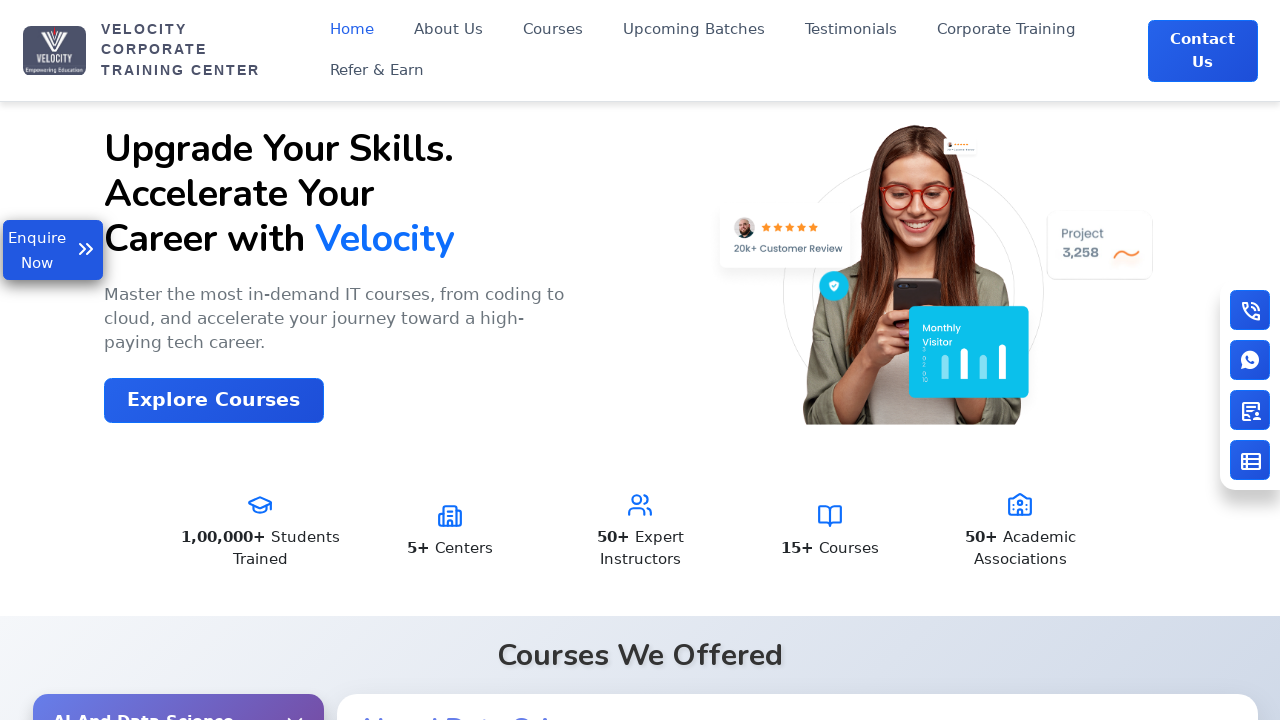

Clicked on the Courses link at (553, 30) on xpath=//a[text()='Courses']
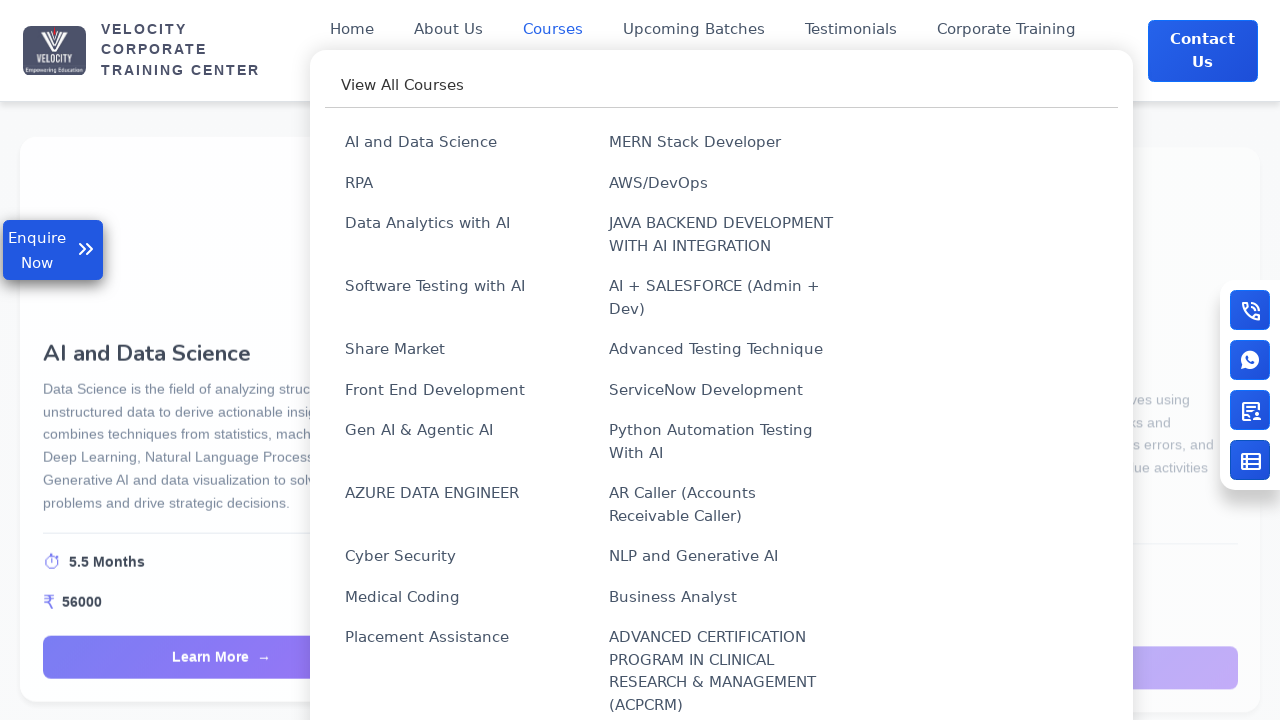

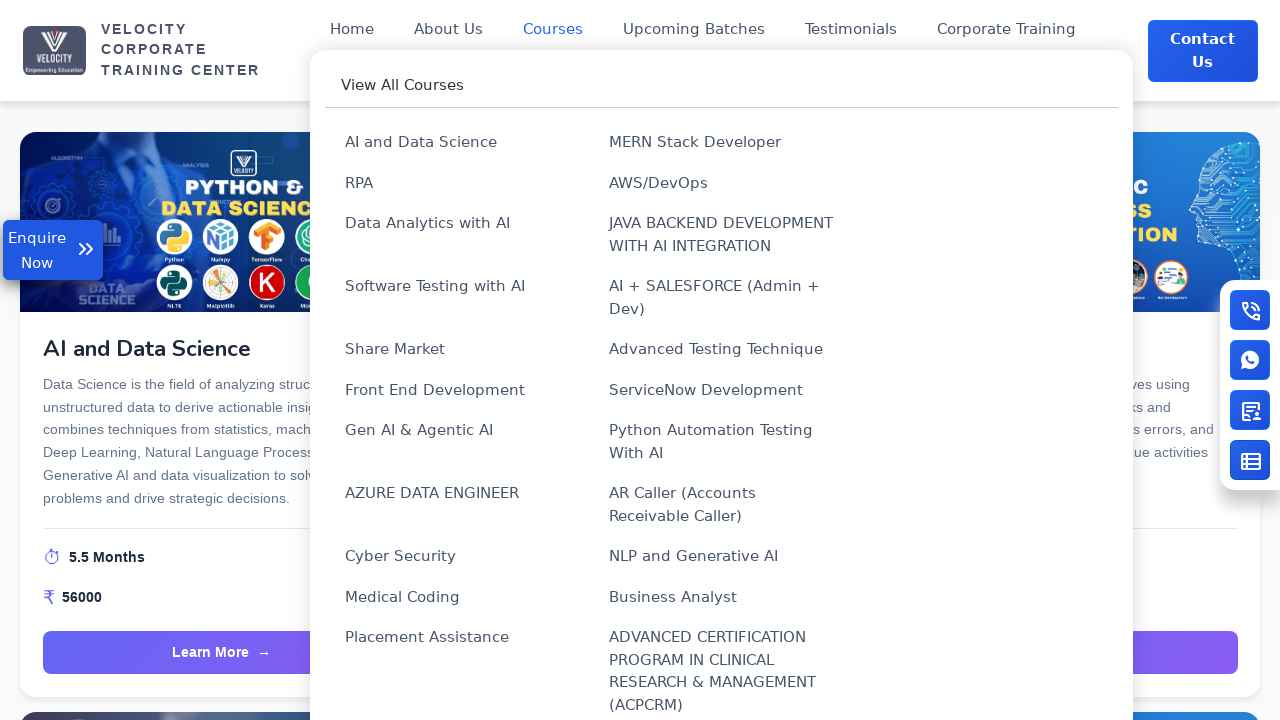